Tests editing a todo item by double-clicking, changing text, and pressing Enter

Starting URL: https://demo.playwright.dev/todomvc

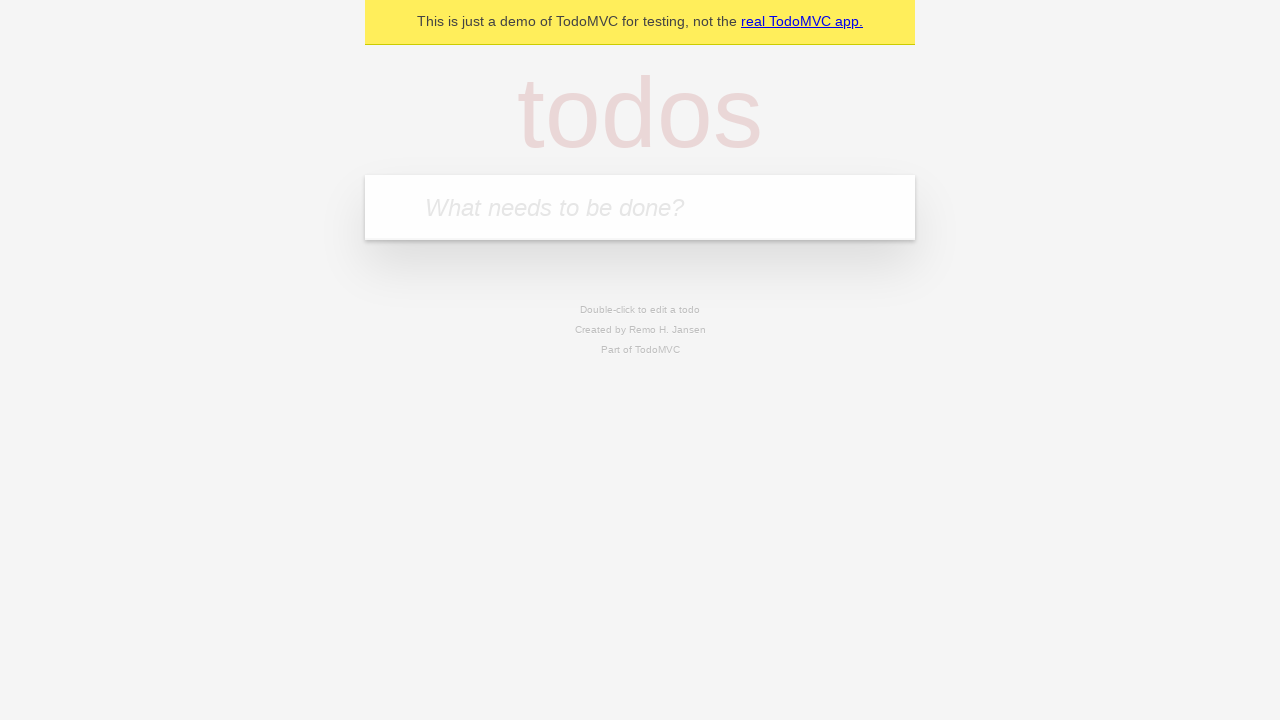

Filled new todo input with 'buy some cheese' on .new-todo
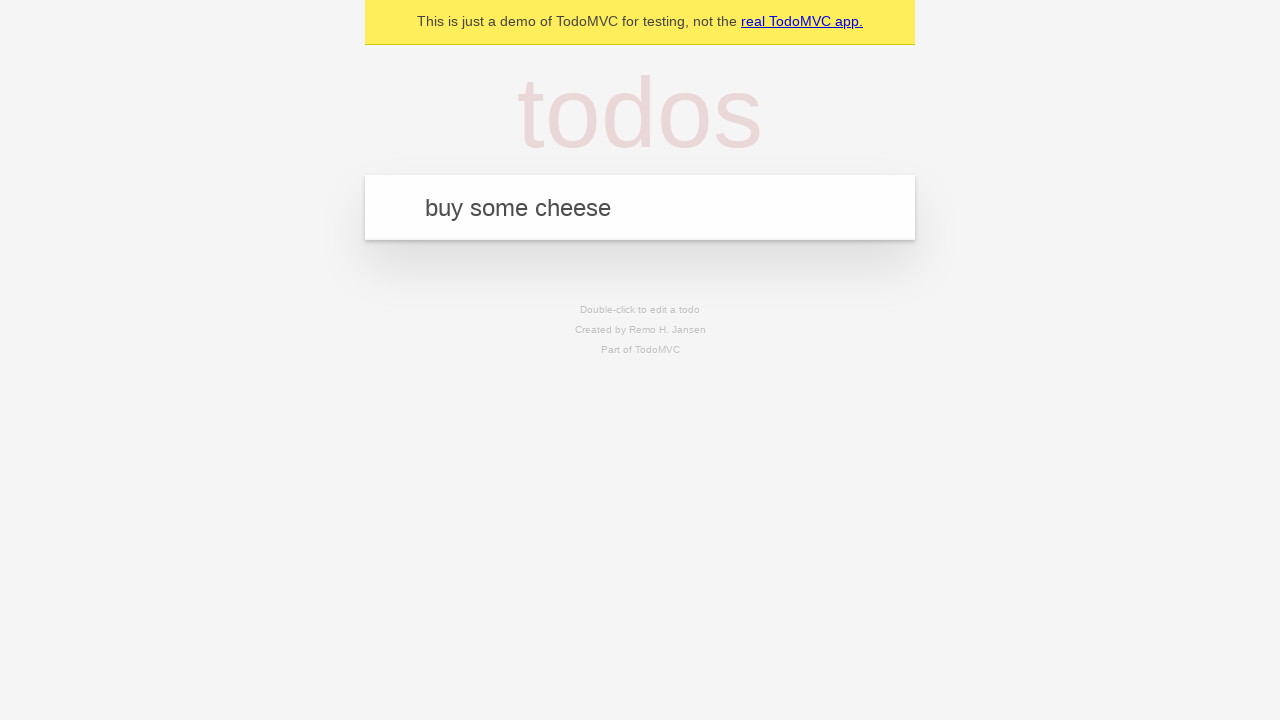

Pressed Enter to create first todo on .new-todo
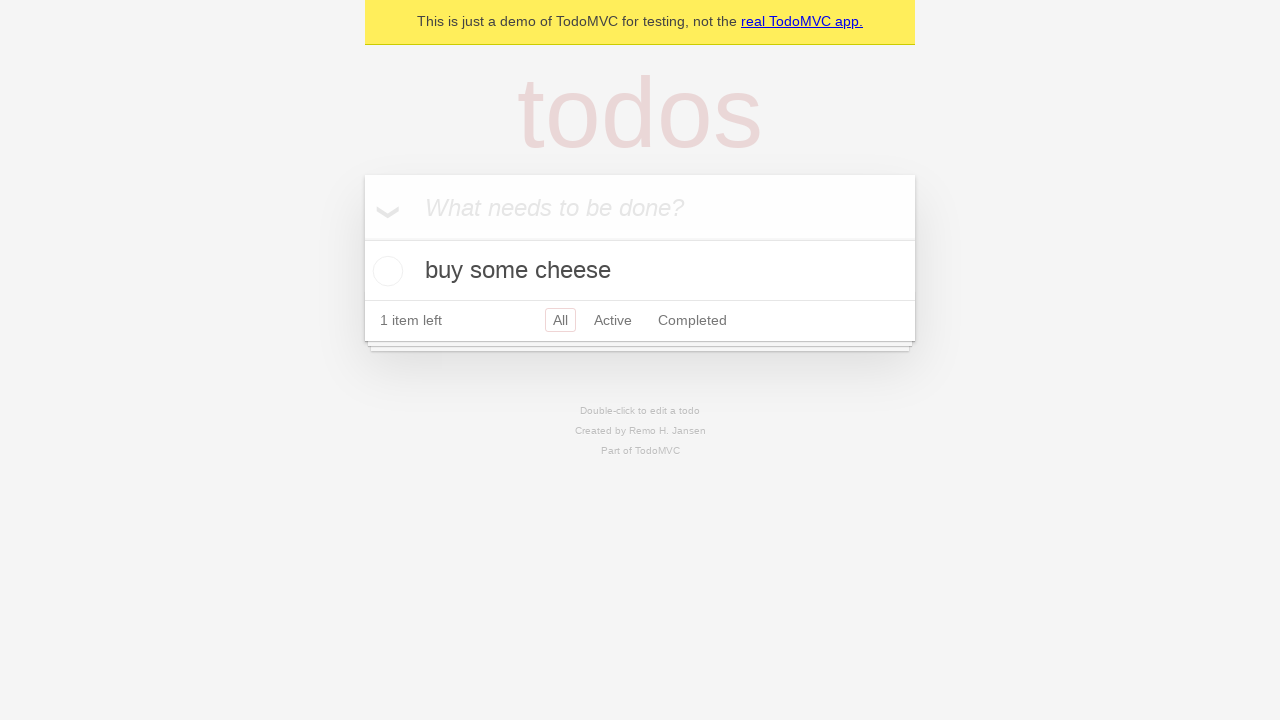

Filled new todo input with 'feed the cat' on .new-todo
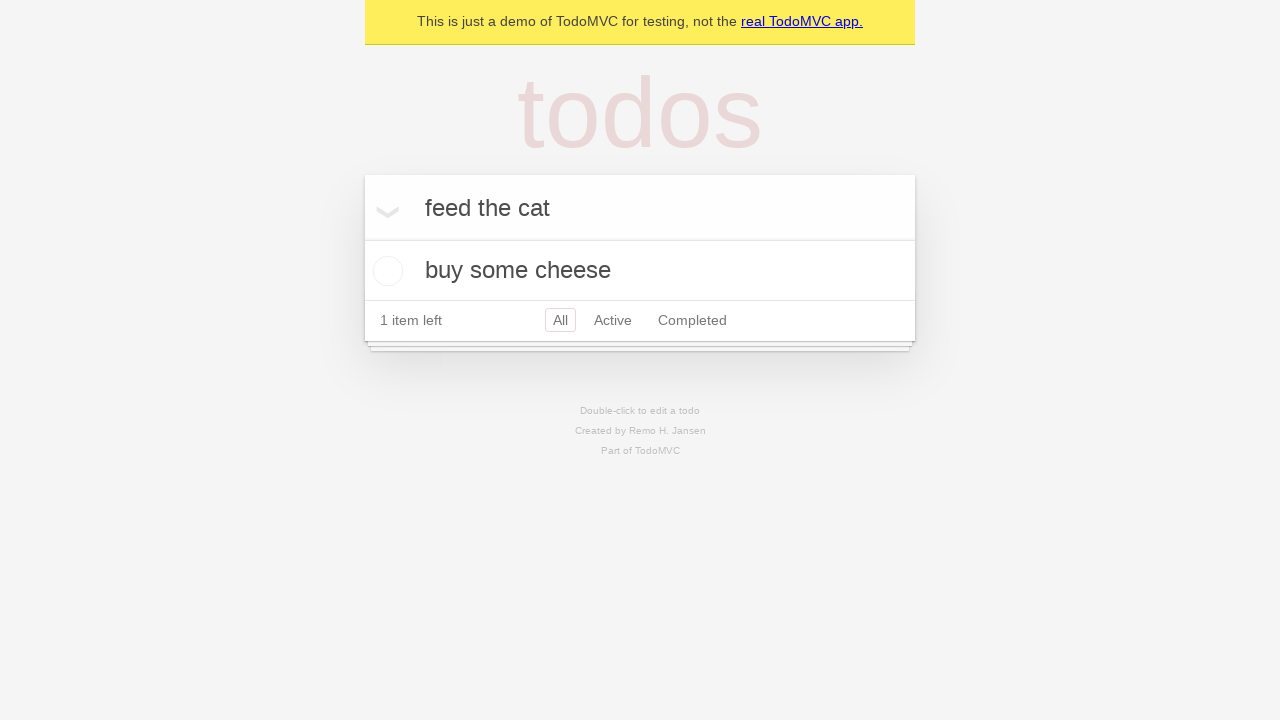

Pressed Enter to create second todo on .new-todo
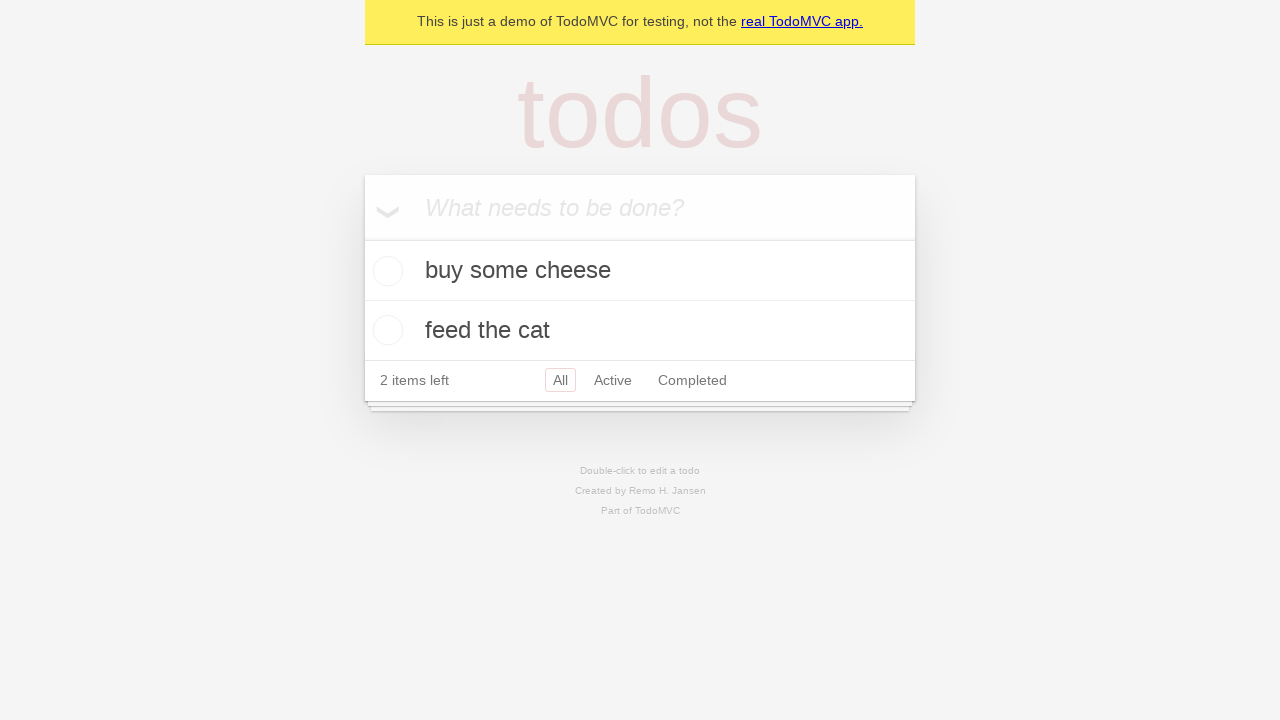

Filled new todo input with 'book a doctors appointment' on .new-todo
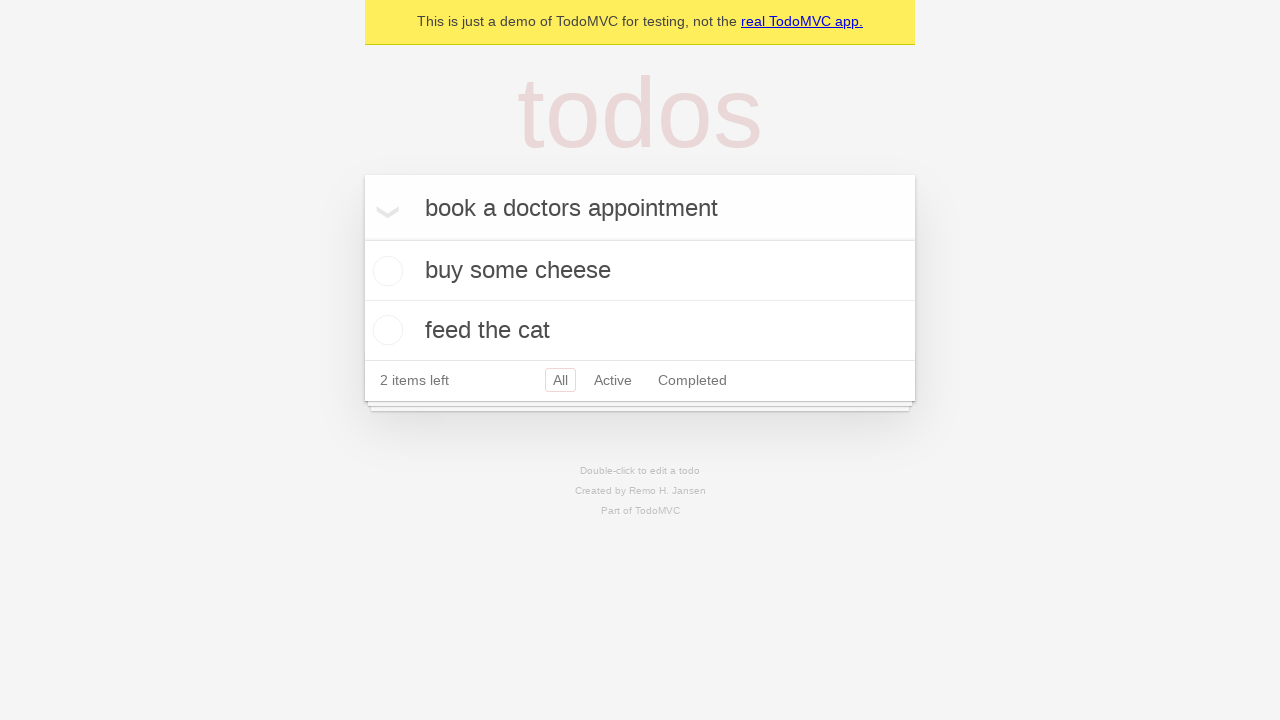

Pressed Enter to create third todo on .new-todo
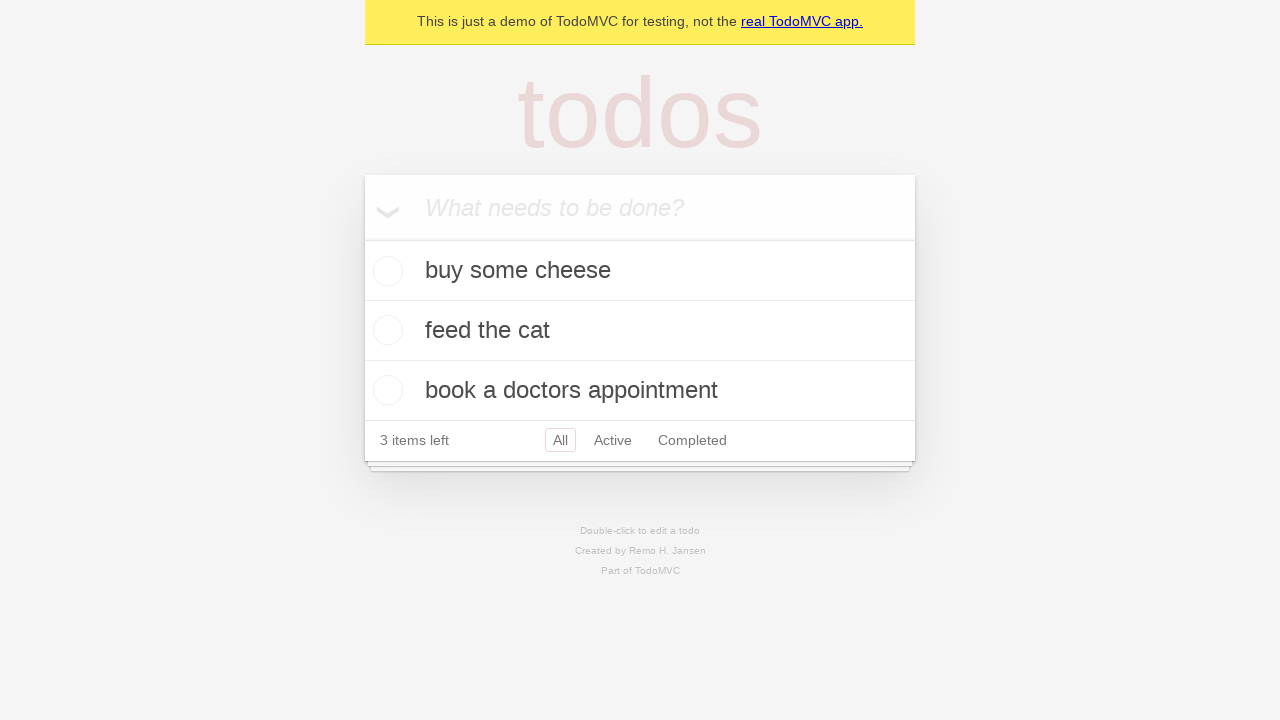

Waited for third todo item to load in the list
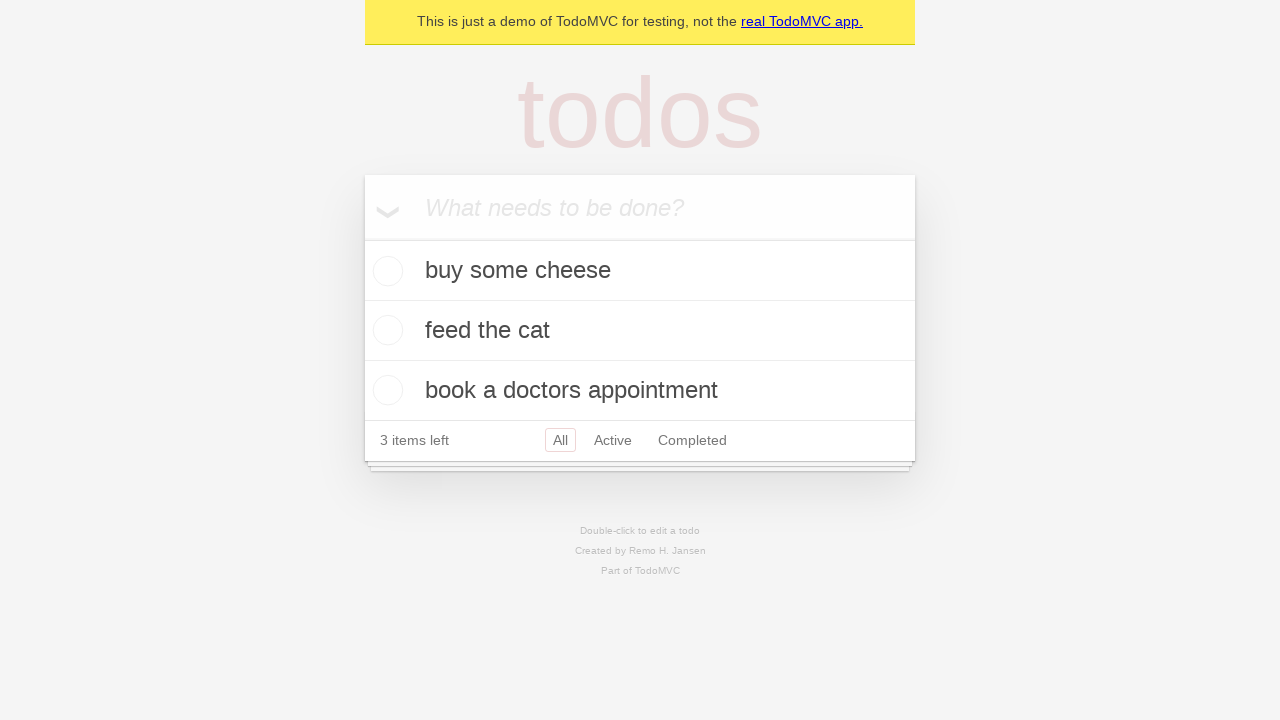

Double-clicked second todo item to enter edit mode at (640, 331) on .todo-list li >> nth=1
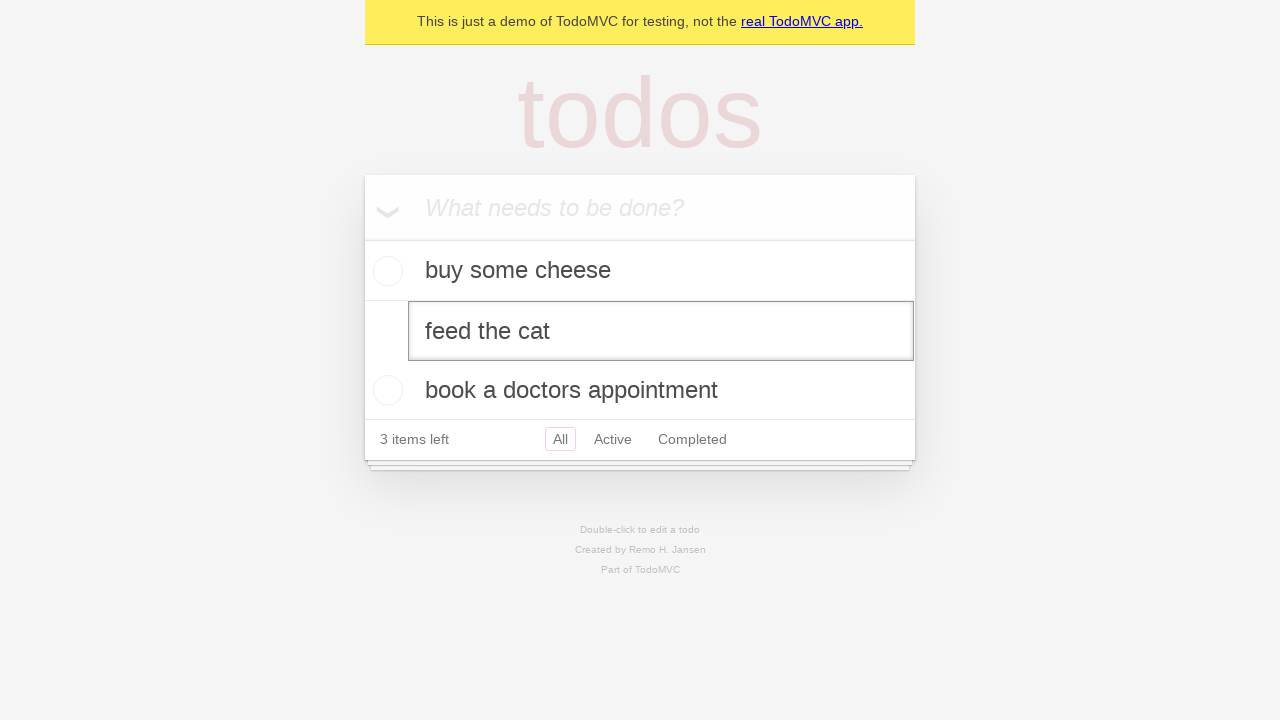

Changed todo text to 'buy some sausages' on .todo-list li >> nth=1 >> .edit
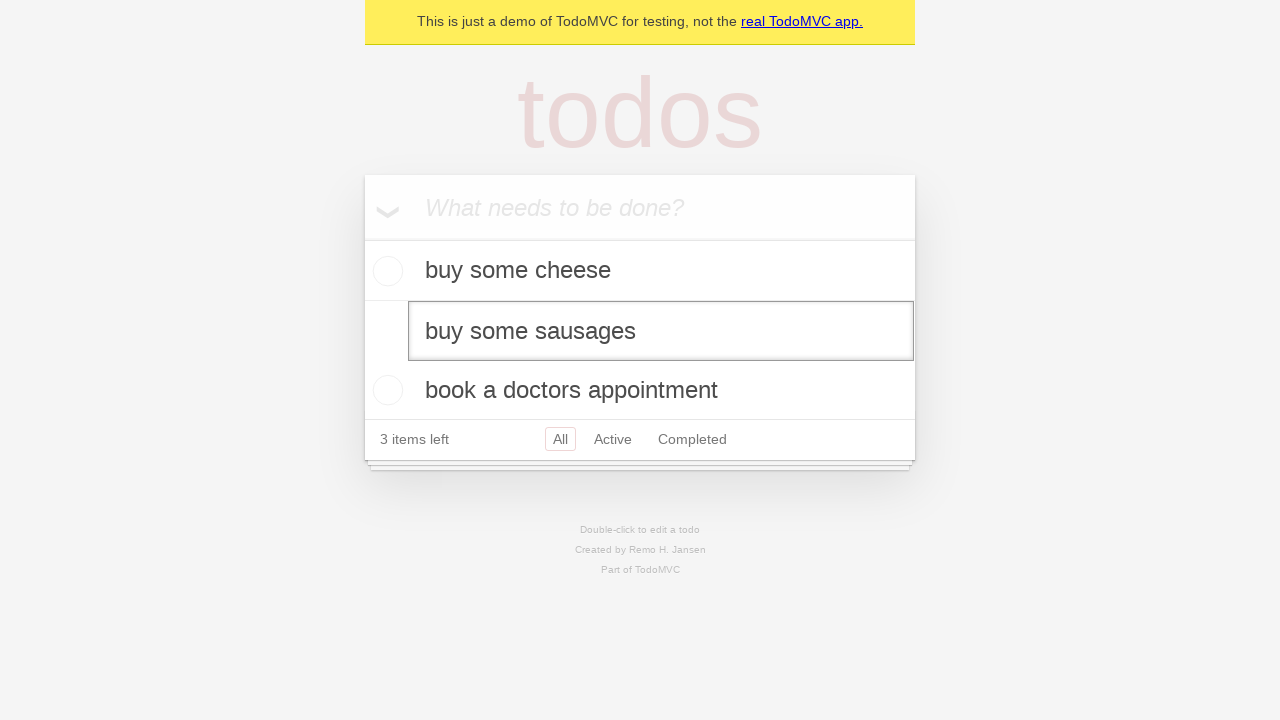

Pressed Enter to save the edited todo on .todo-list li >> nth=1 >> .edit
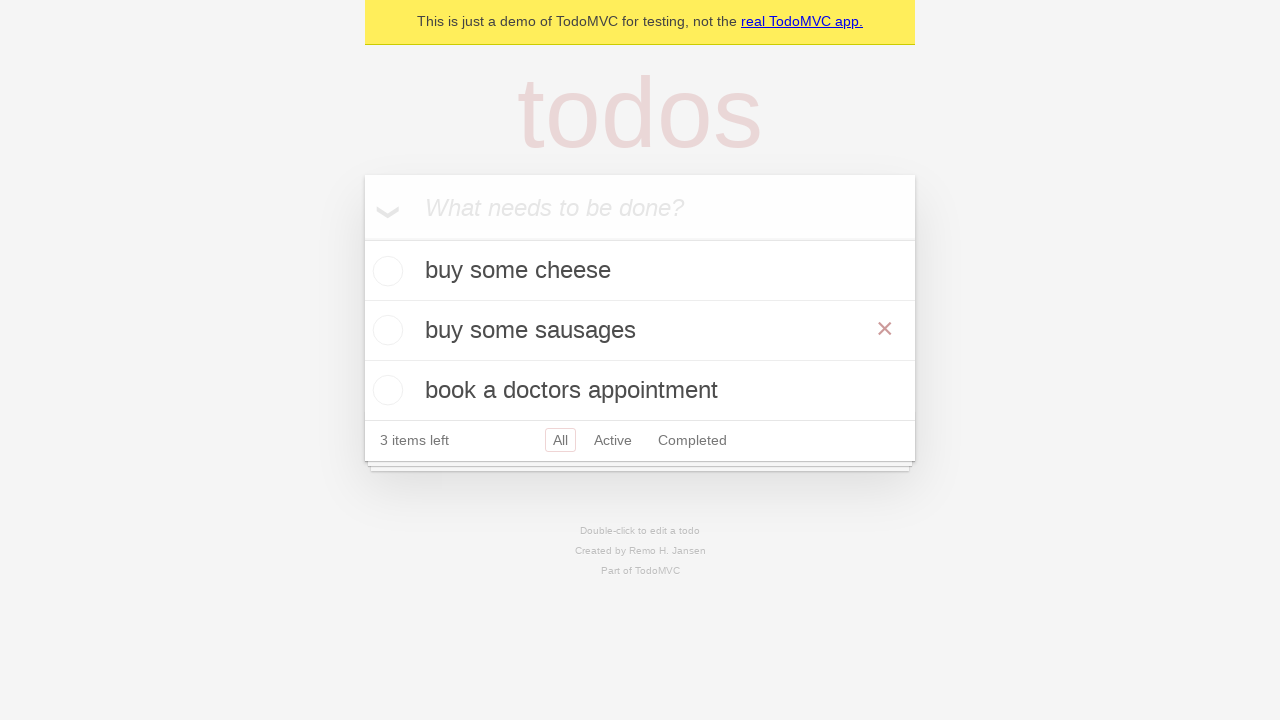

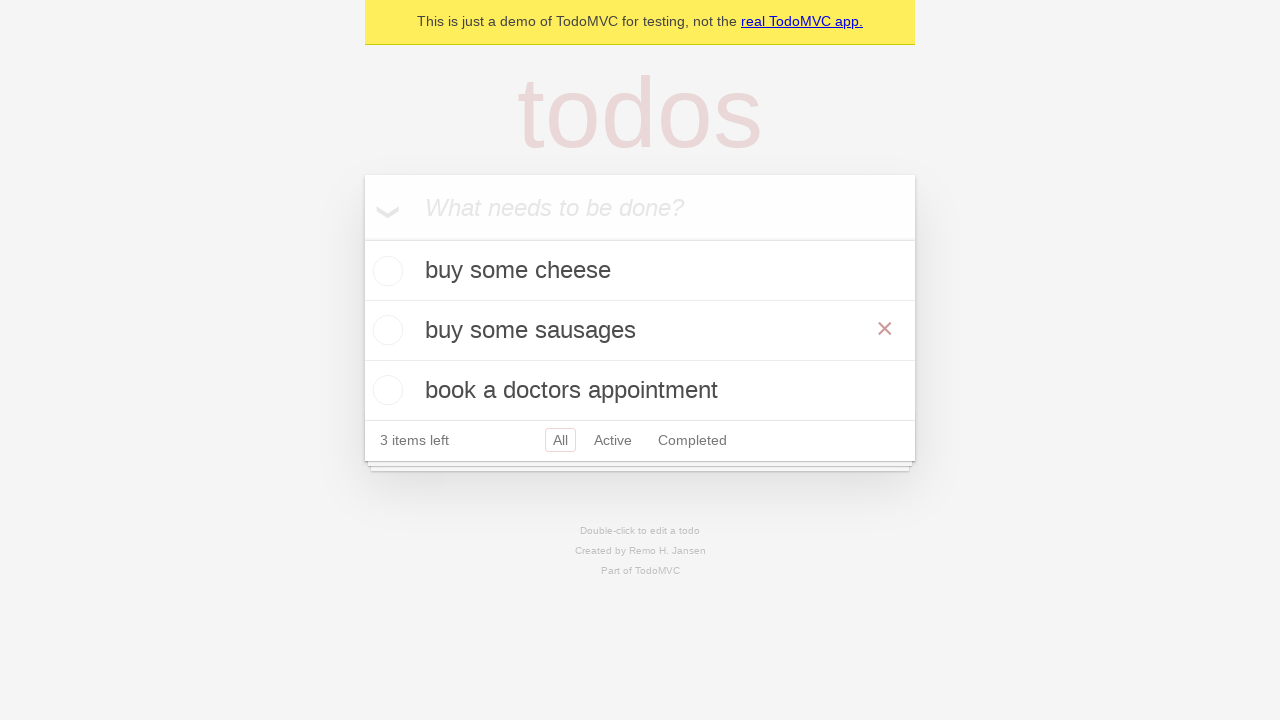